Navigates to Playwright.dev homepage, clicks through documentation pages including Docs, Generating tests, and Setting up CI sections.

Starting URL: https://playwright.dev/

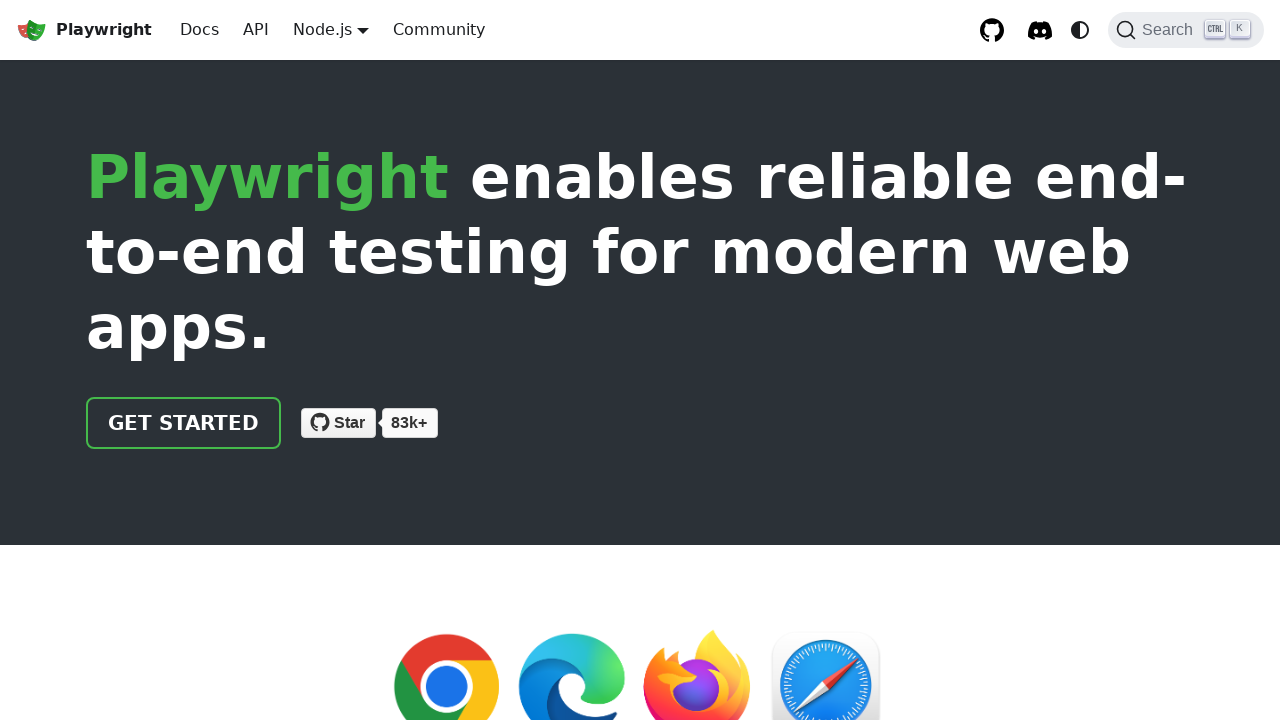

Clicked on Docs link at (200, 30) on internal:role=link[name="Docs"i]
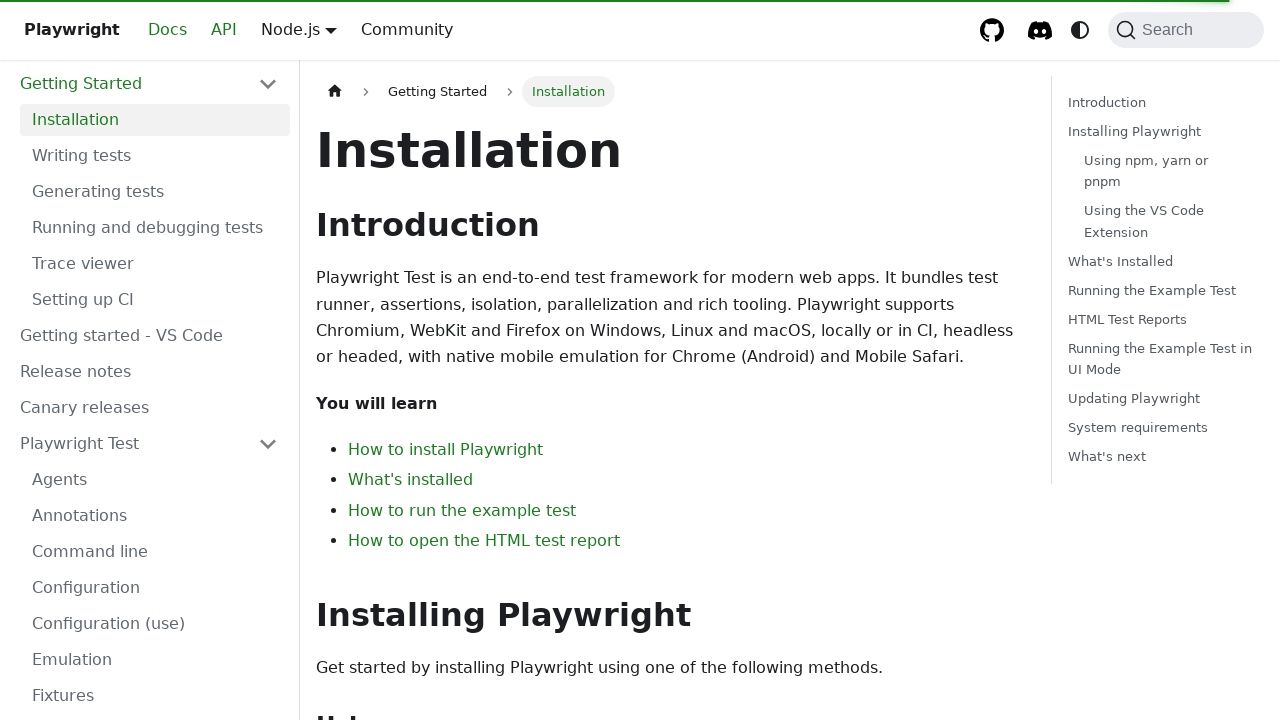

Navigated to Docs intro page
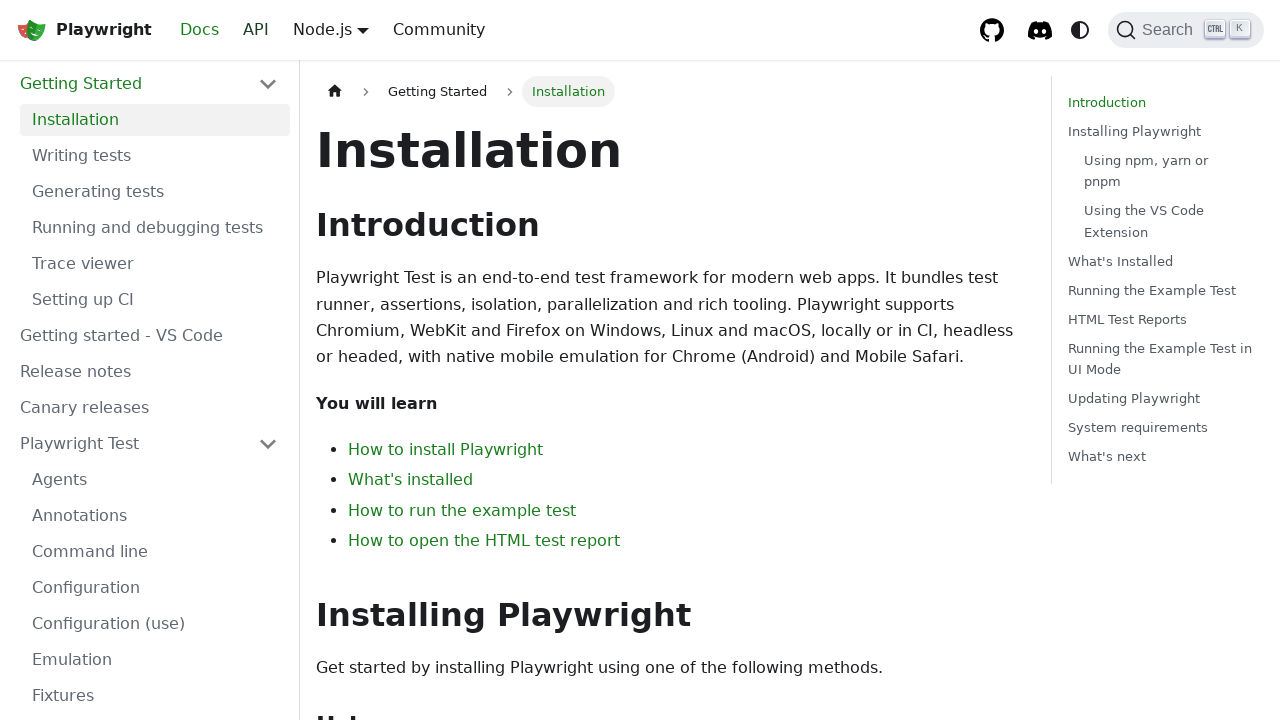

Clicked on Generating tests link at (155, 192) on internal:role=link[name="Generating tests"i]
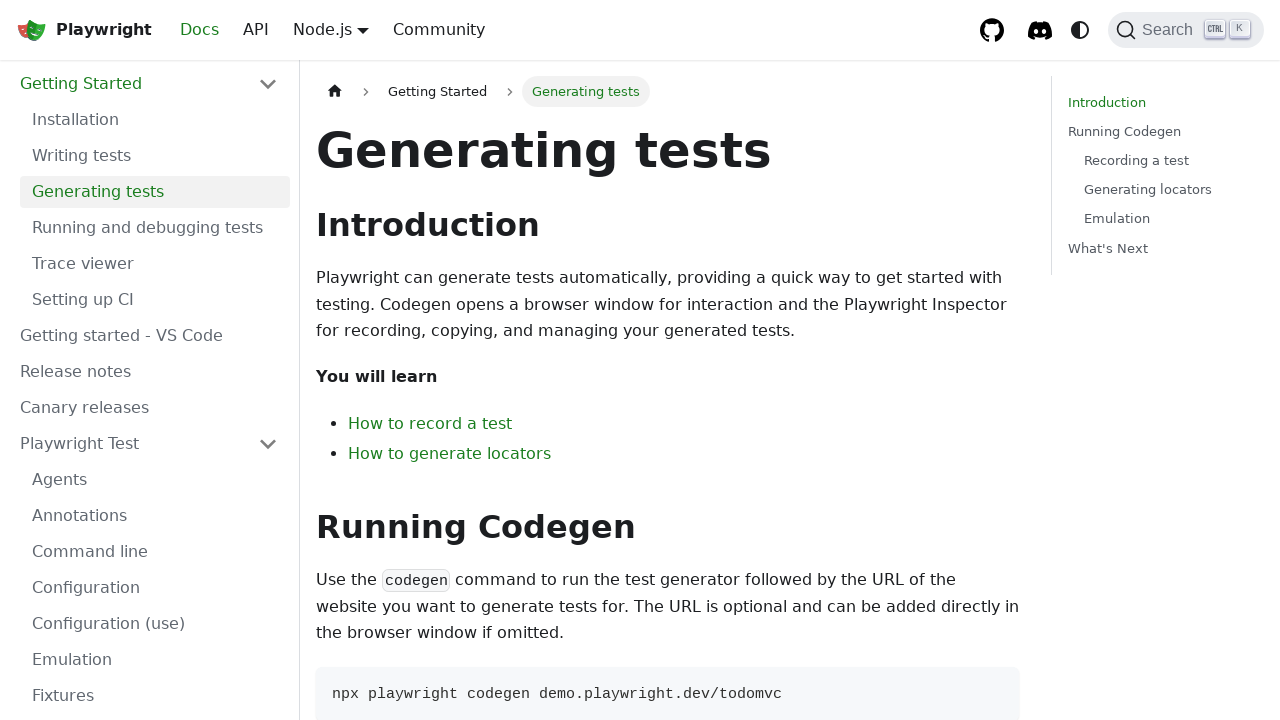

Navigated to Generating tests page
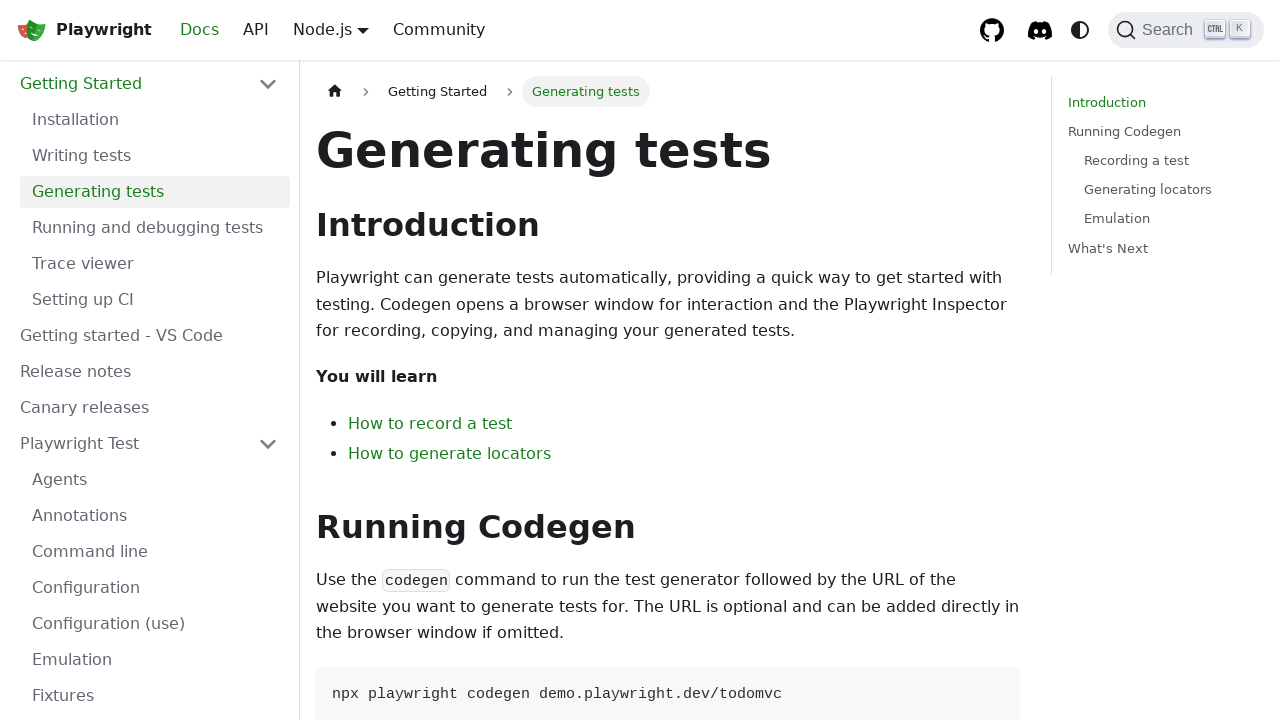

Clicked on Setting up CI link at (155, 300) on internal:role=link[name="Setting up CI"i]
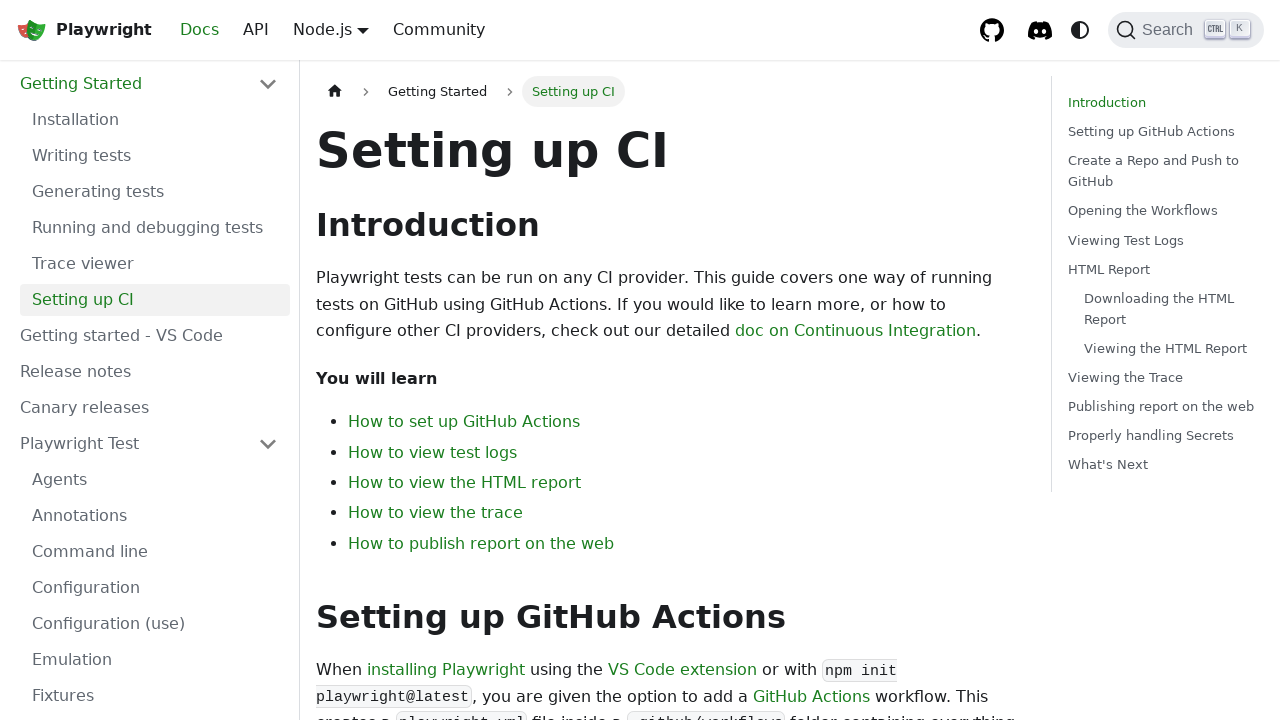

Navigated to Setting up CI page
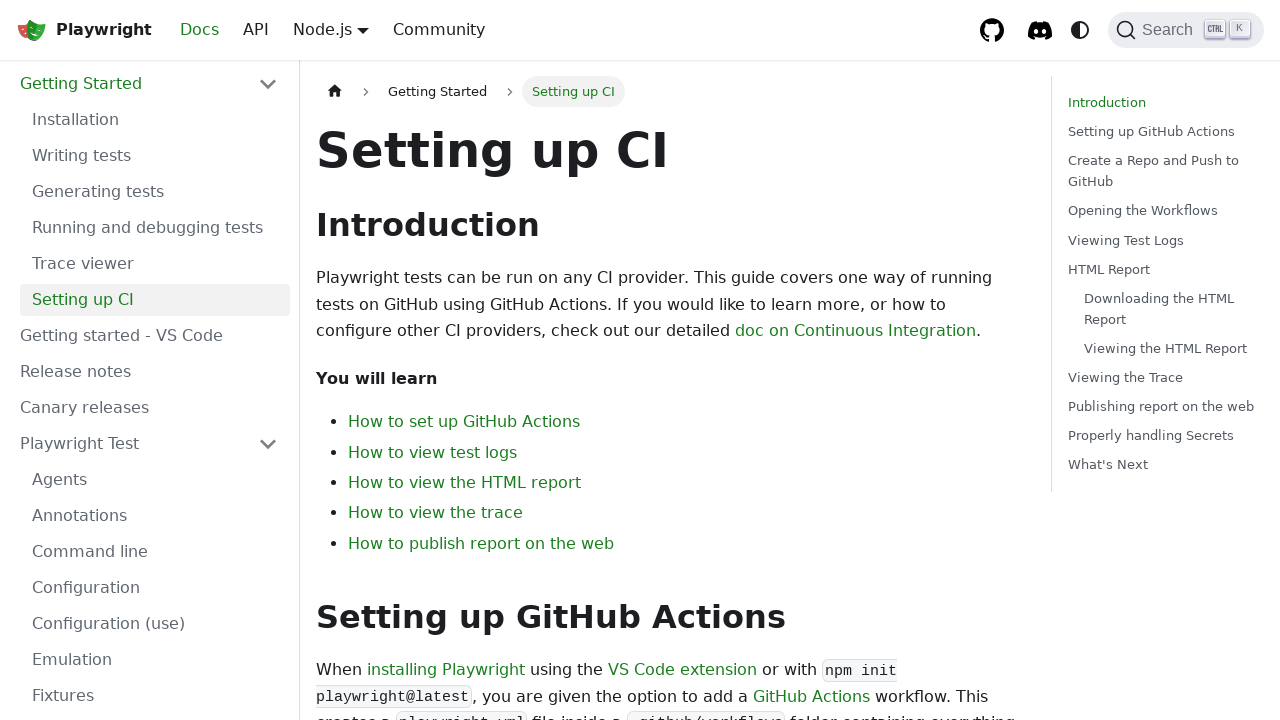

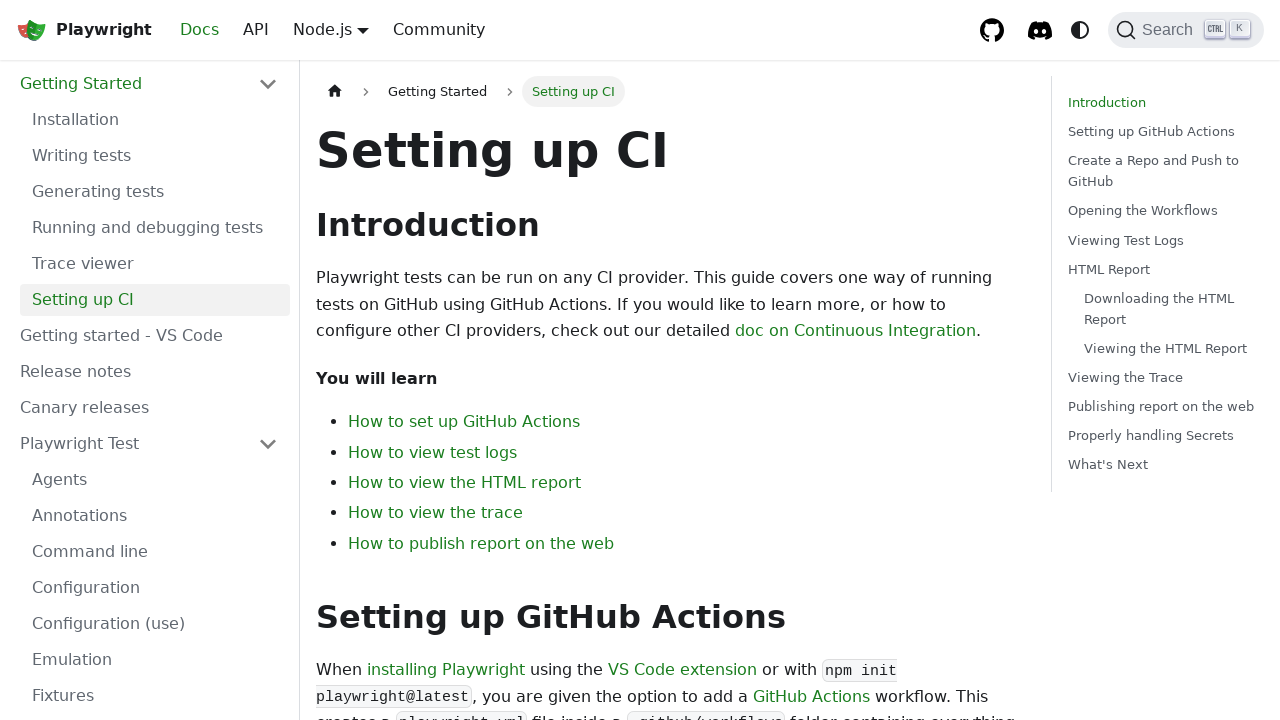